Tests checkbox functionality by clicking three different checkboxes on a form testing page

Starting URL: https://formy-project.herokuapp.com/checkbox

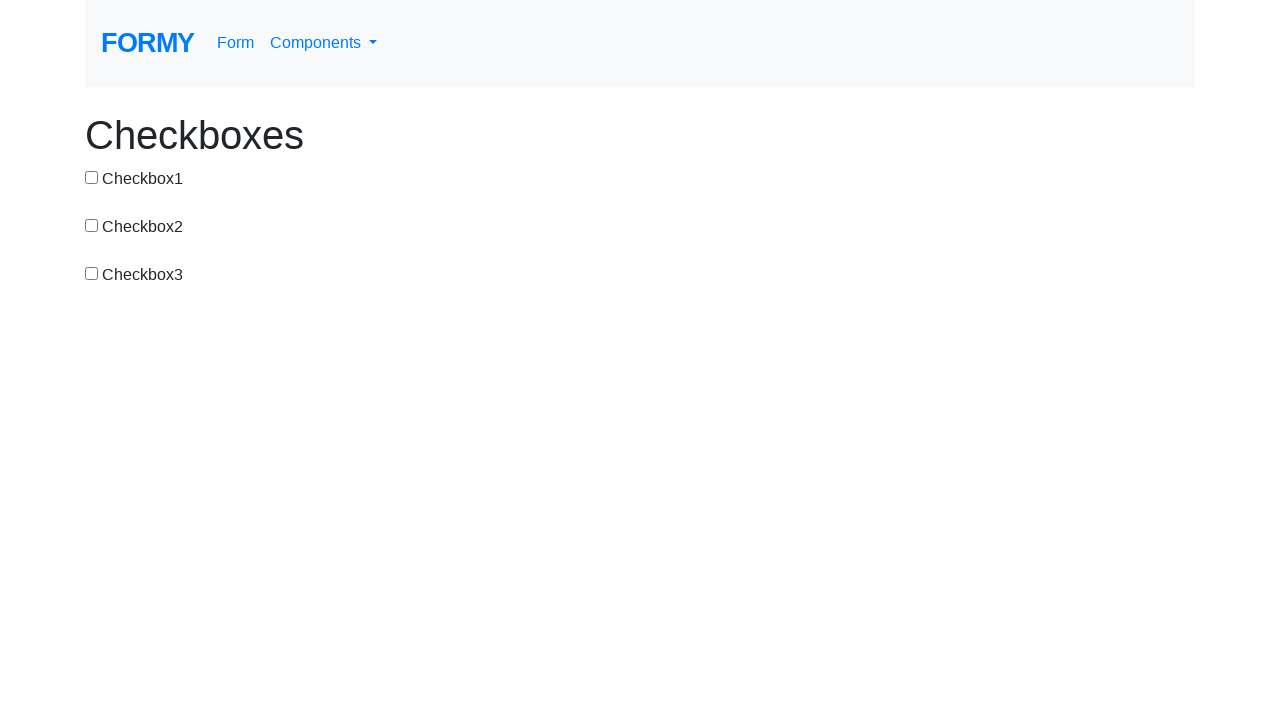

Clicked first checkbox (#checkbox-1) at (92, 177) on #checkbox-1
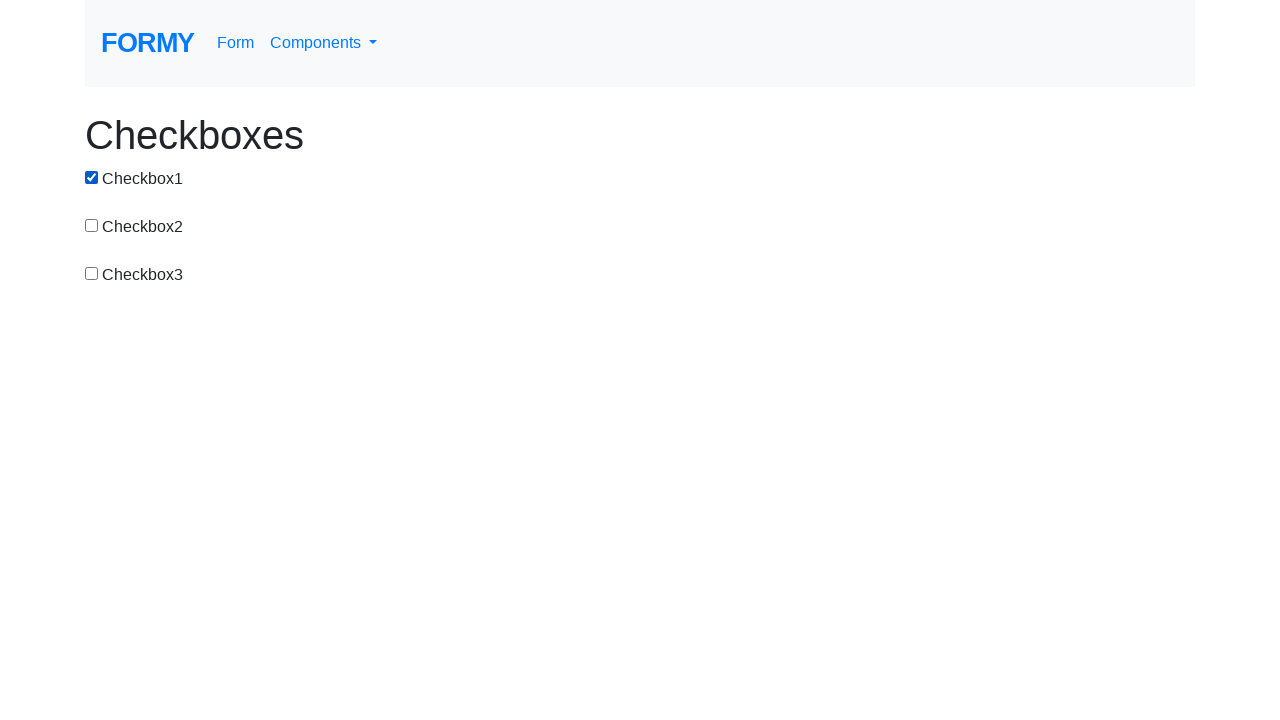

Clicked second checkbox (input[id$='2']) at (92, 225) on input[id$='2']
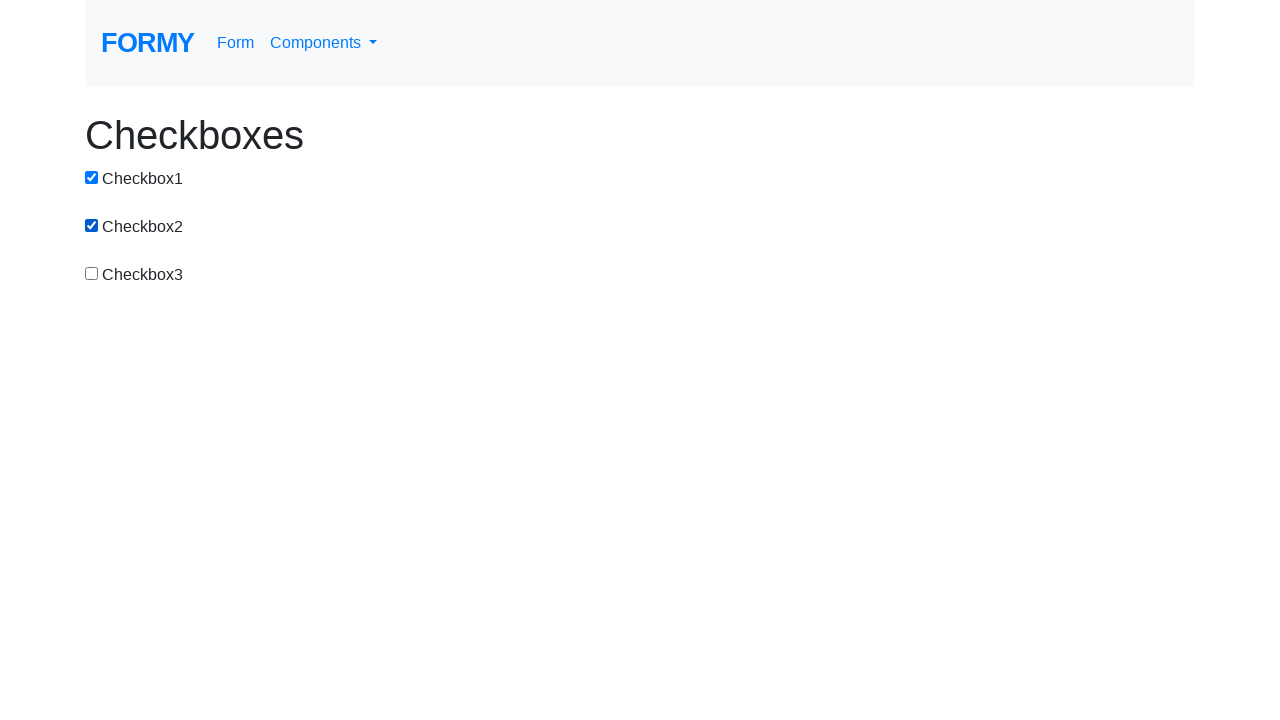

Clicked third checkbox (input[value='checkbox-3']) at (92, 273) on input[value='checkbox-3']
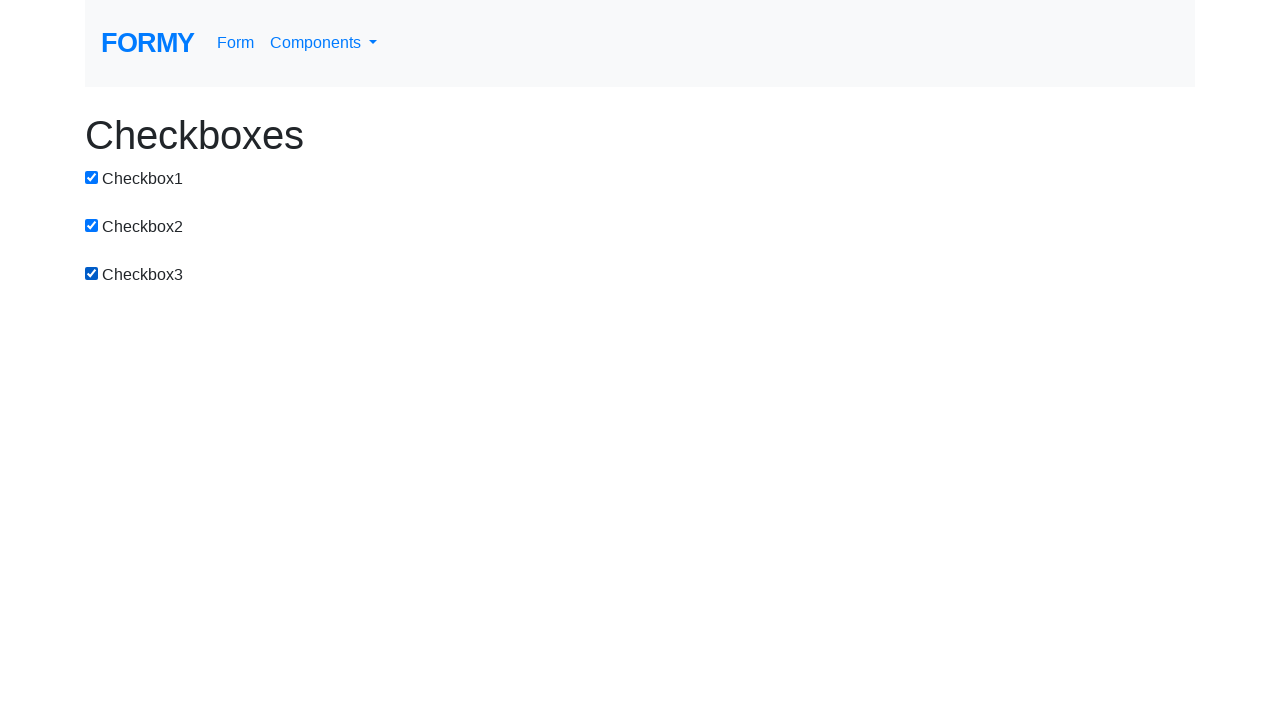

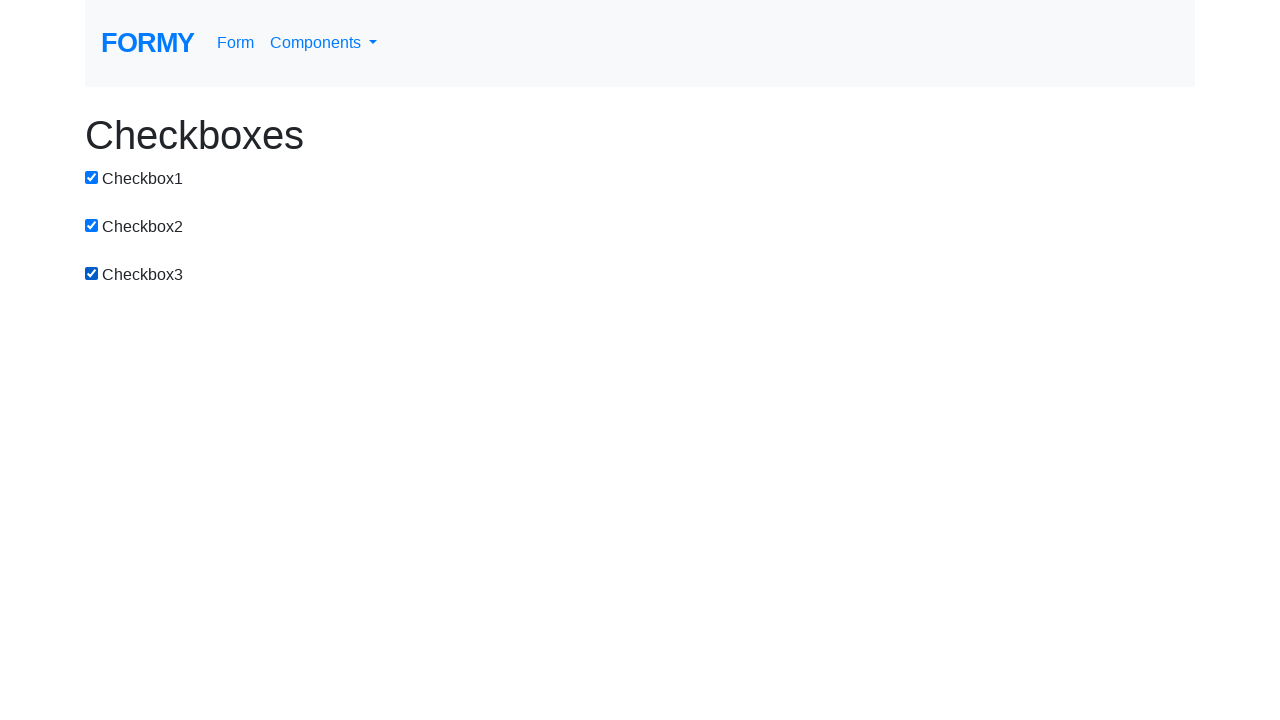